Tests checkbox/radio button functionality on an HTML forms demo page by clicking on multiple food and drink options (milk, butter, cheese, water, beer, wine) and verifying their selection states.

Starting URL: https://echoecho.com/htmlforms10.htm

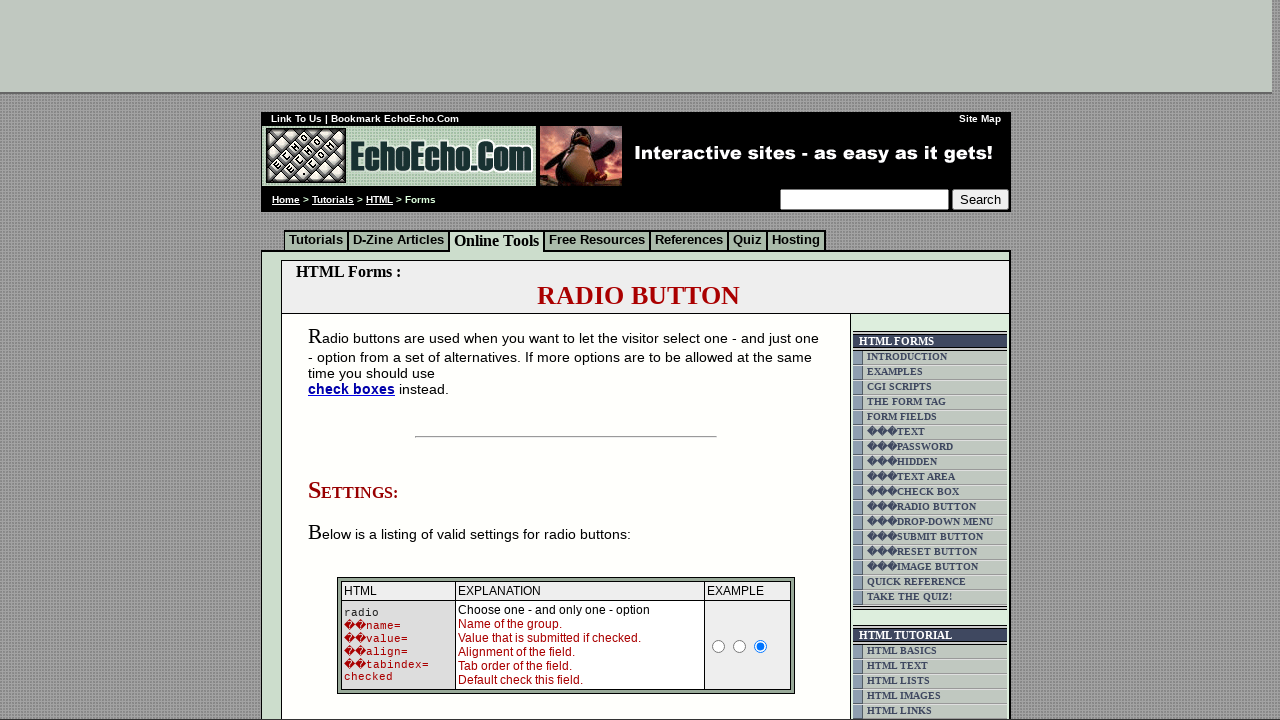

Form loaded successfully
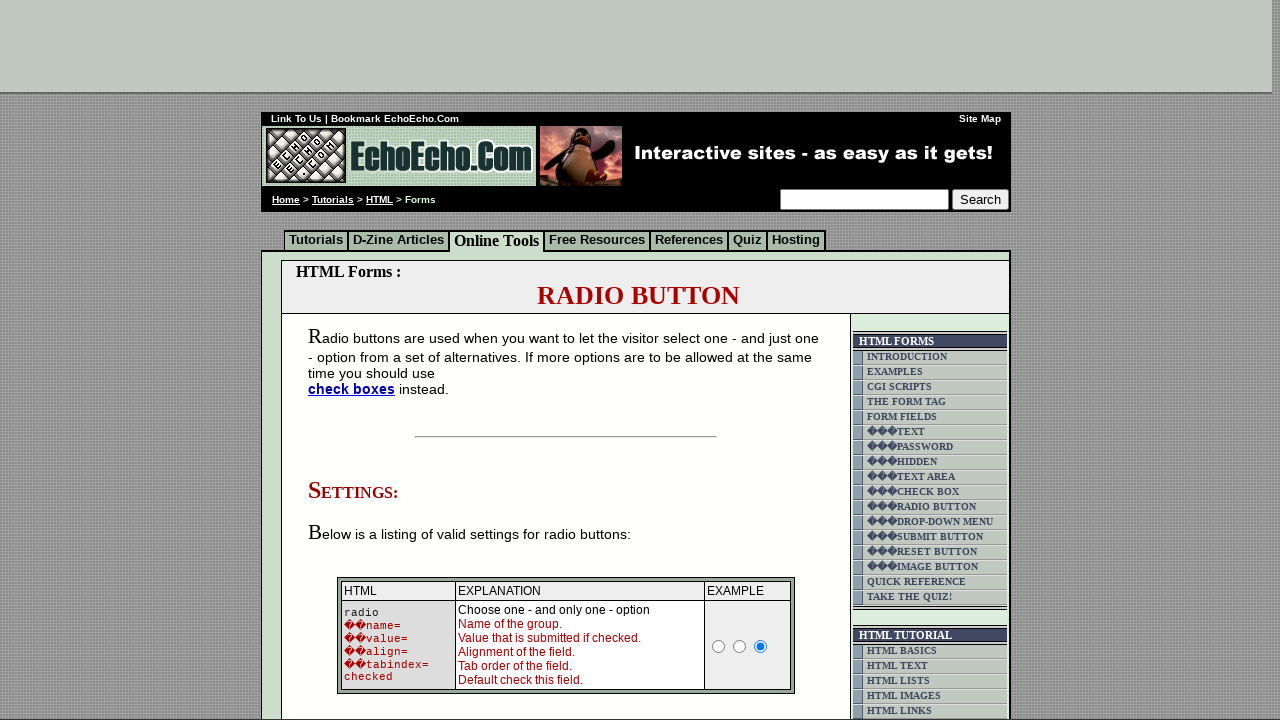

Clicked milk checkbox/radio button at (356, 360) on xpath=/html/body/div[2]/table[9]/tbody/tr/td[4]/table/tbody/tr/td/div/span/form/
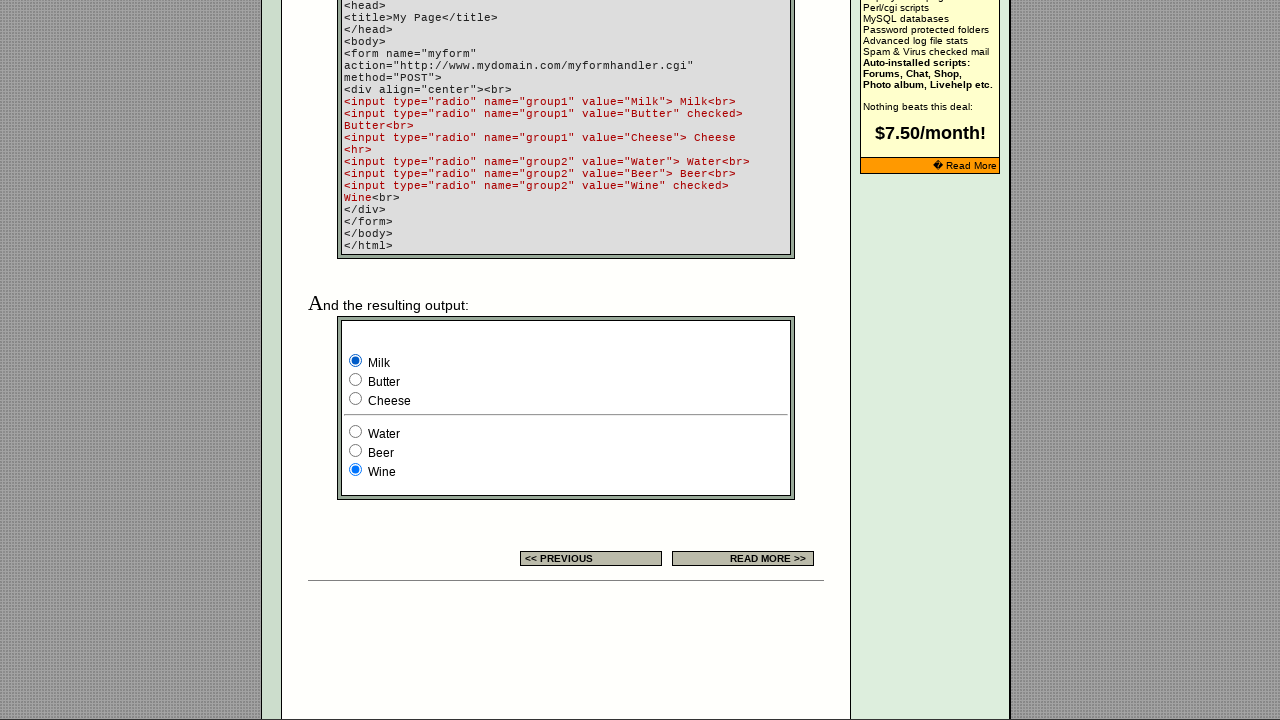

Clicked butter checkbox/radio button at (356, 380) on xpath=/html/body/div[2]/table[9]/tbody/tr/td[4]/table/tbody/tr/td/div/span/form/
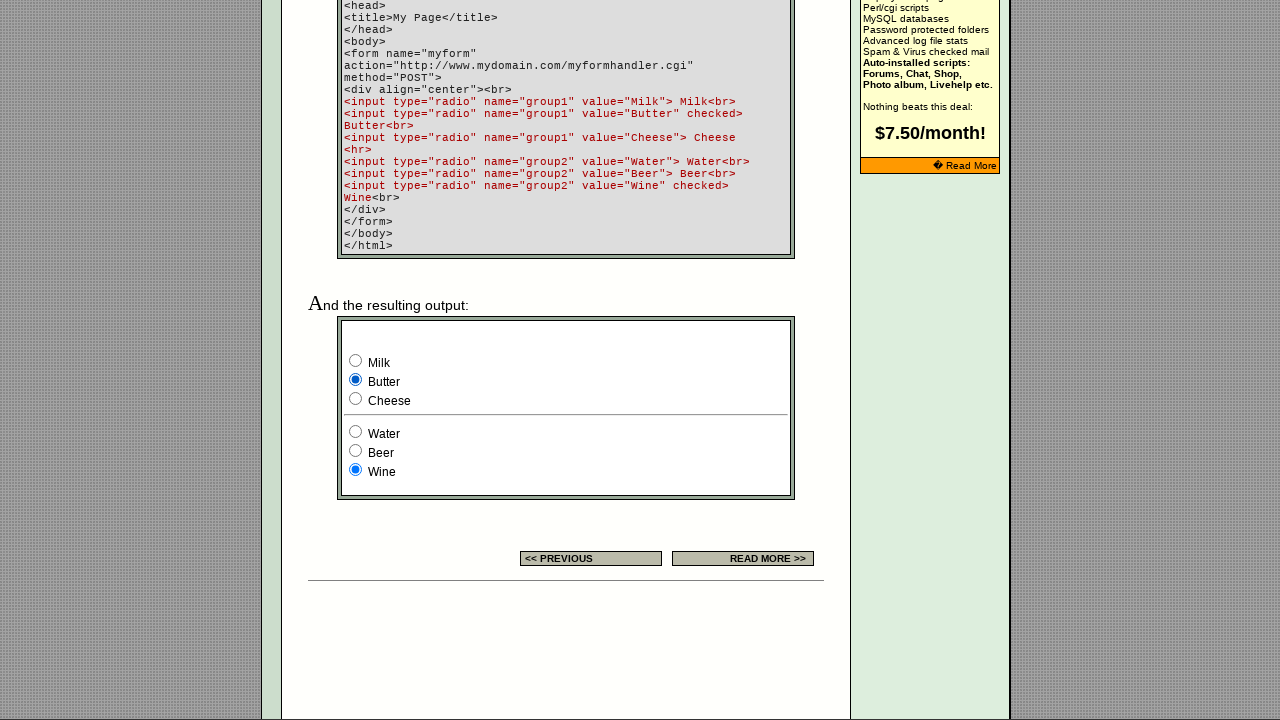

Clicked cheese checkbox/radio button at (356, 398) on xpath=/html/body/div[2]/table[9]/tbody/tr/td[4]/table/tbody/tr/td/div/span/form/
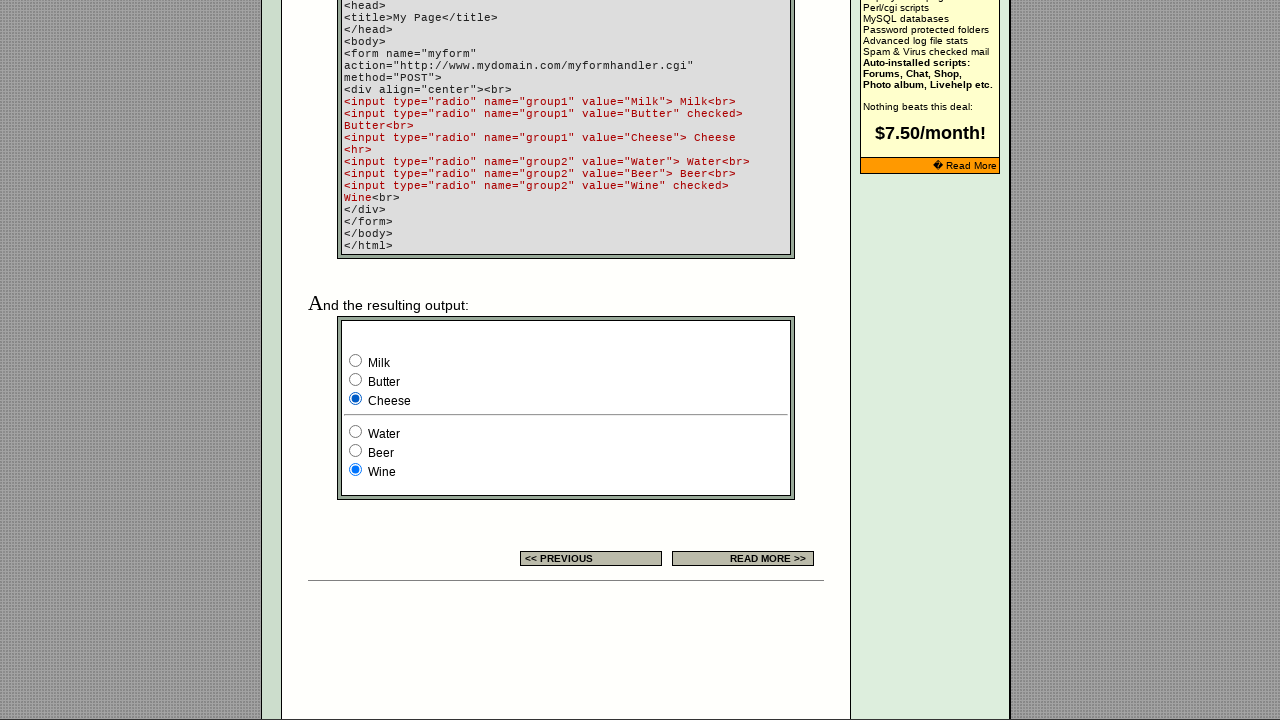

Clicked water checkbox/radio button at (356, 432) on xpath=/html/body/div[2]/table[9]/tbody/tr/td[4]/table/tbody/tr/td/div/span/form/
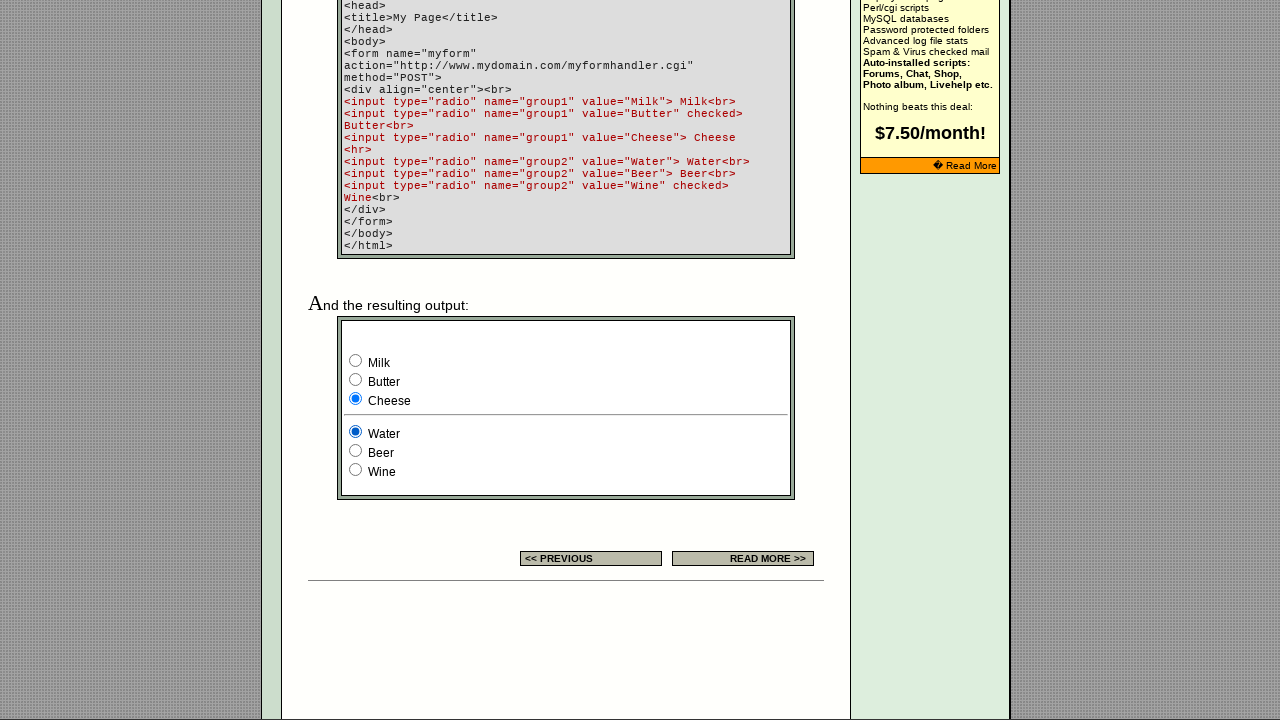

Clicked beer checkbox/radio button at (356, 450) on xpath=/html/body/div[2]/table[9]/tbody/tr/td[4]/table/tbody/tr/td/div/span/form/
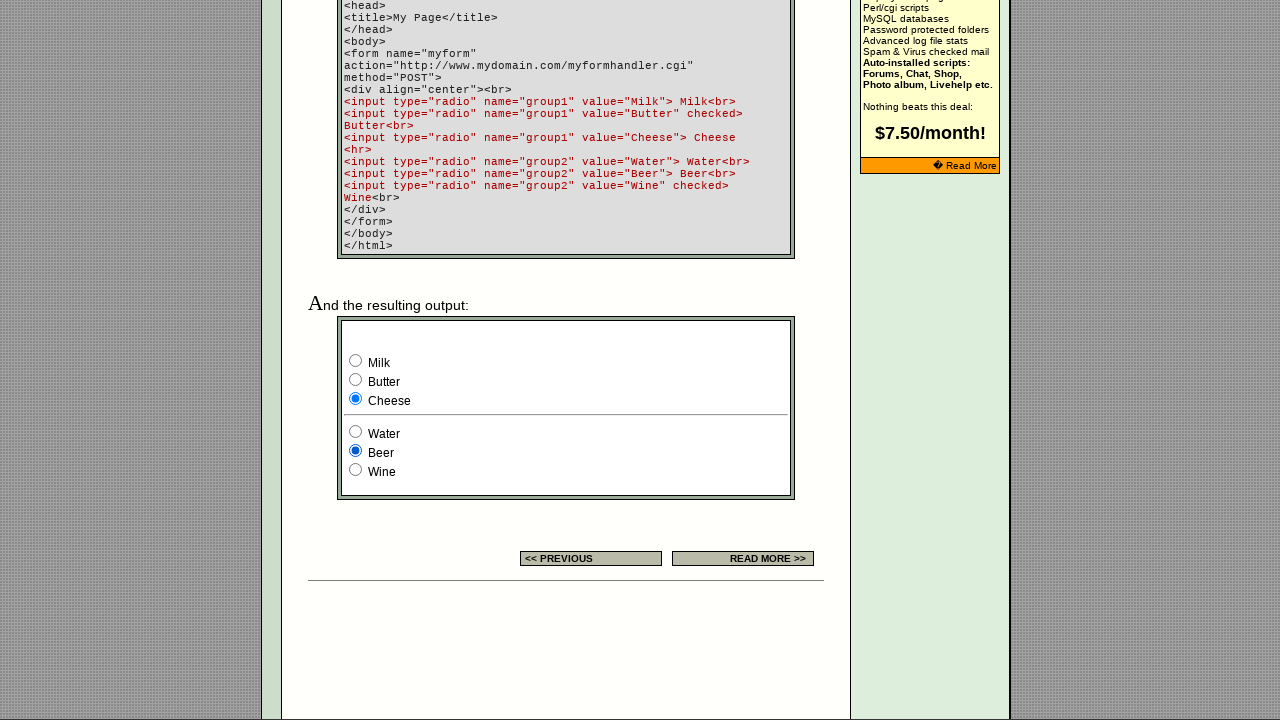

Clicked wine checkbox/radio button at (356, 470) on xpath=/html/body/div[2]/table[9]/tbody/tr/td[4]/table/tbody/tr/td/div/span/form/
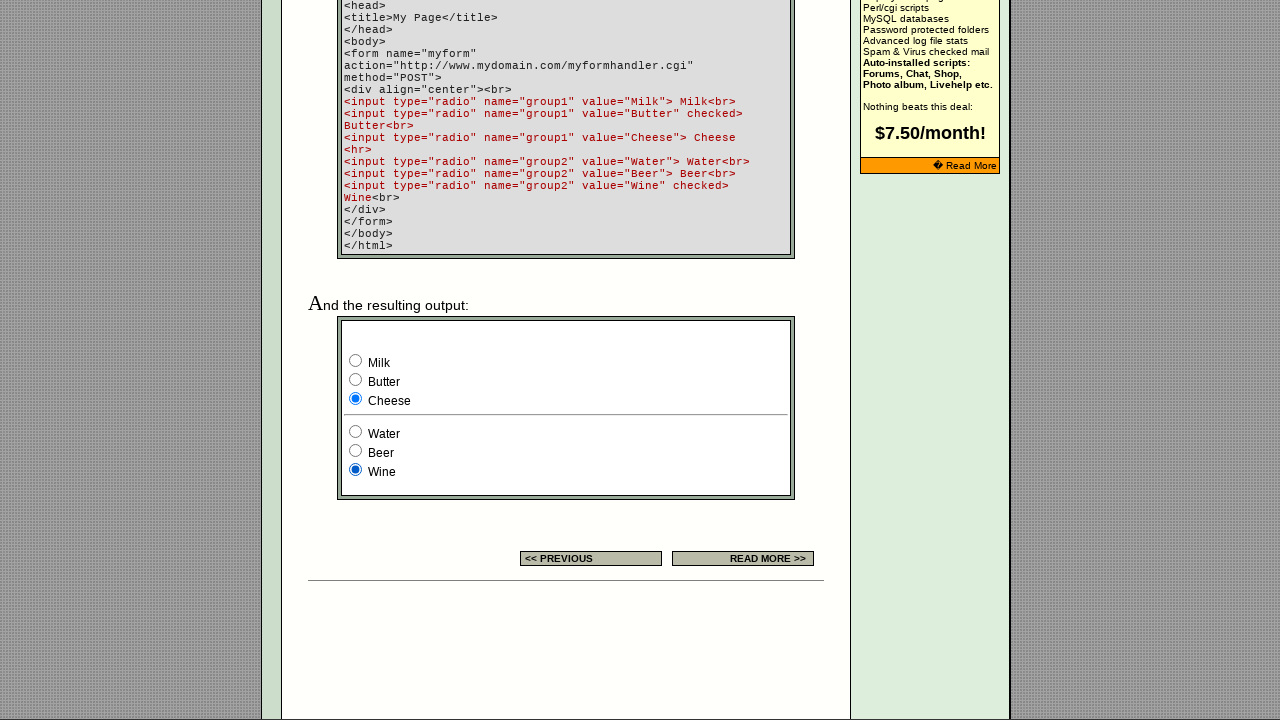

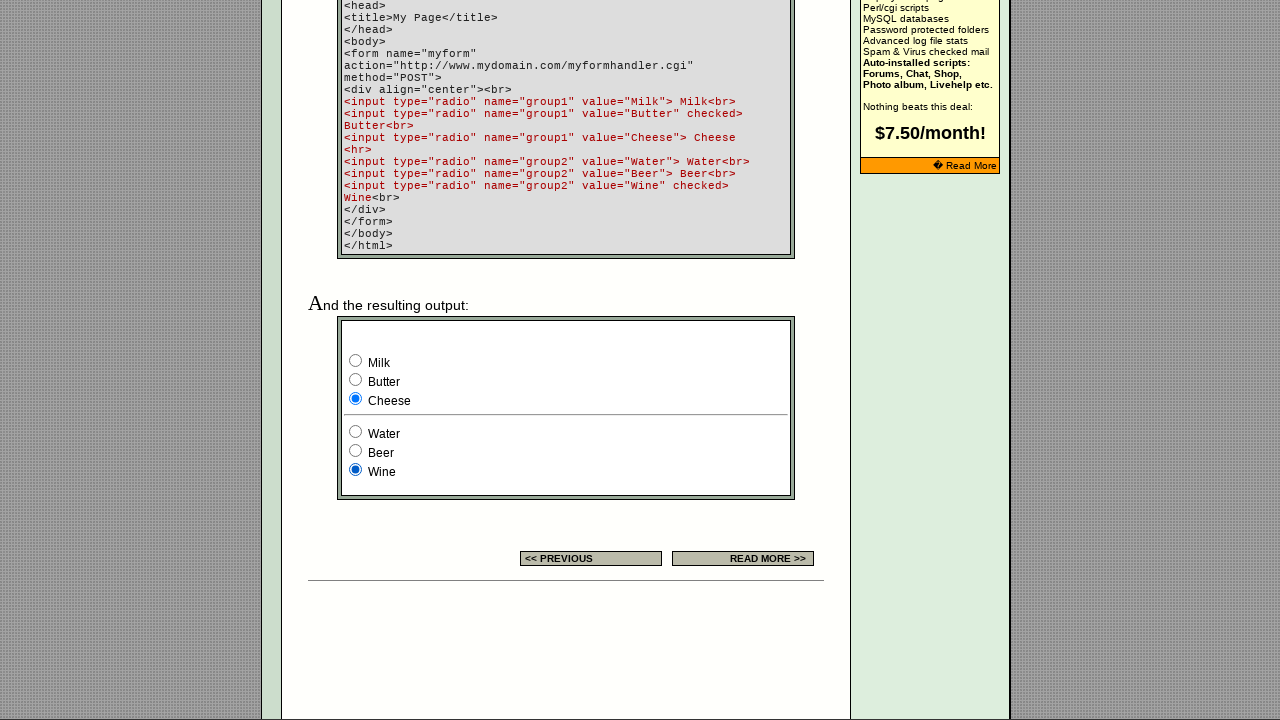